Tests explicit wait functionality by clicking a button that displays a textbox after a delay, then filling the textbox

Starting URL: https://www.hyrtutorials.com/p/waits-demo.html

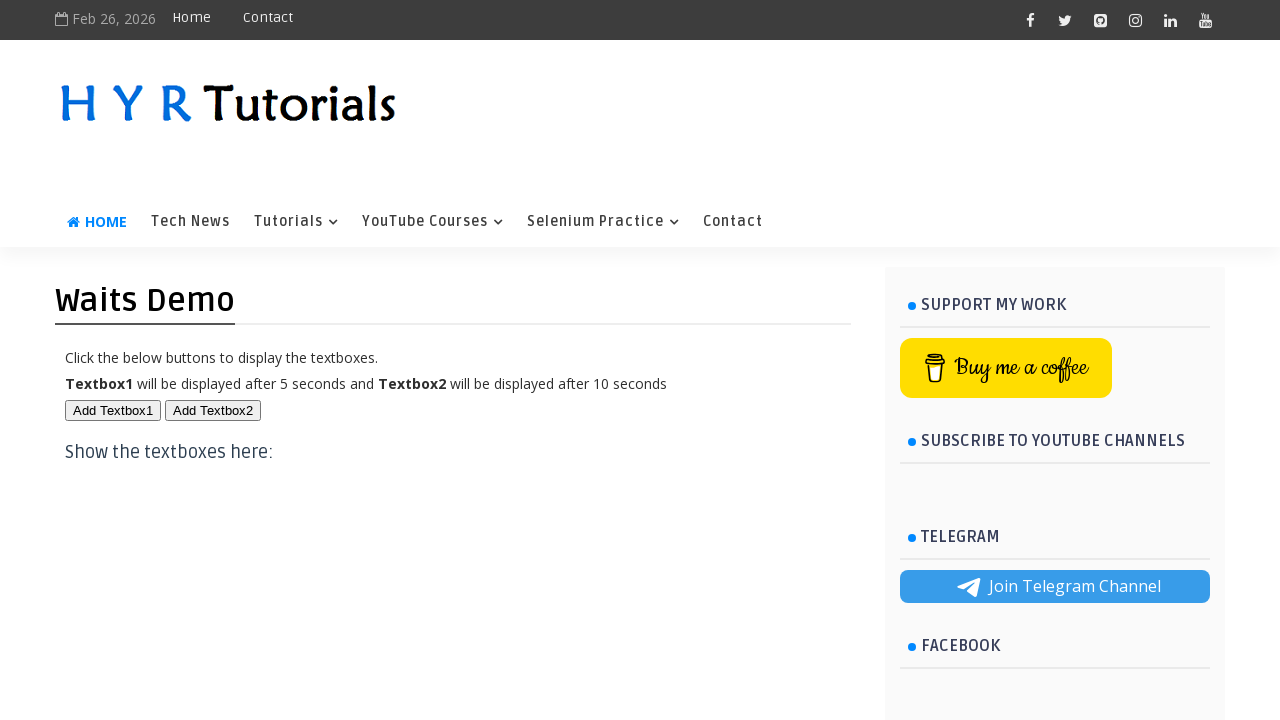

Clicked button to trigger delayed textbox display at (113, 410) on button#btn1
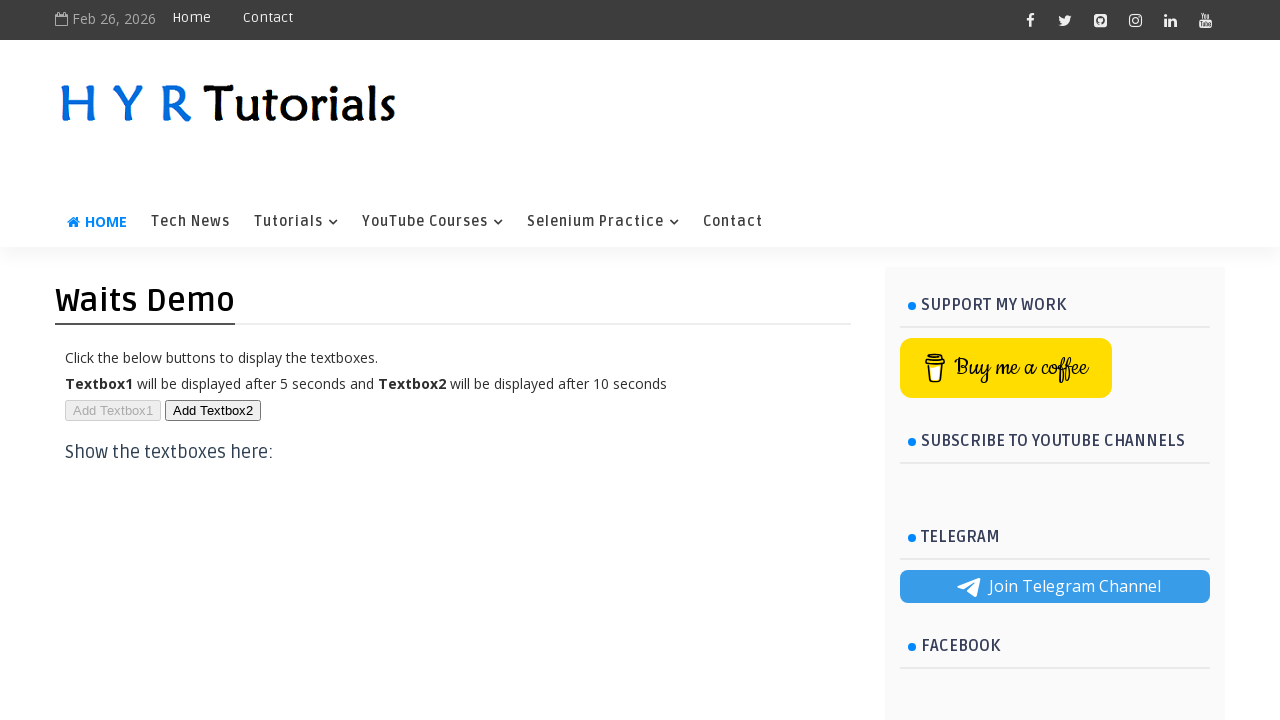

Waited for textbox to appear
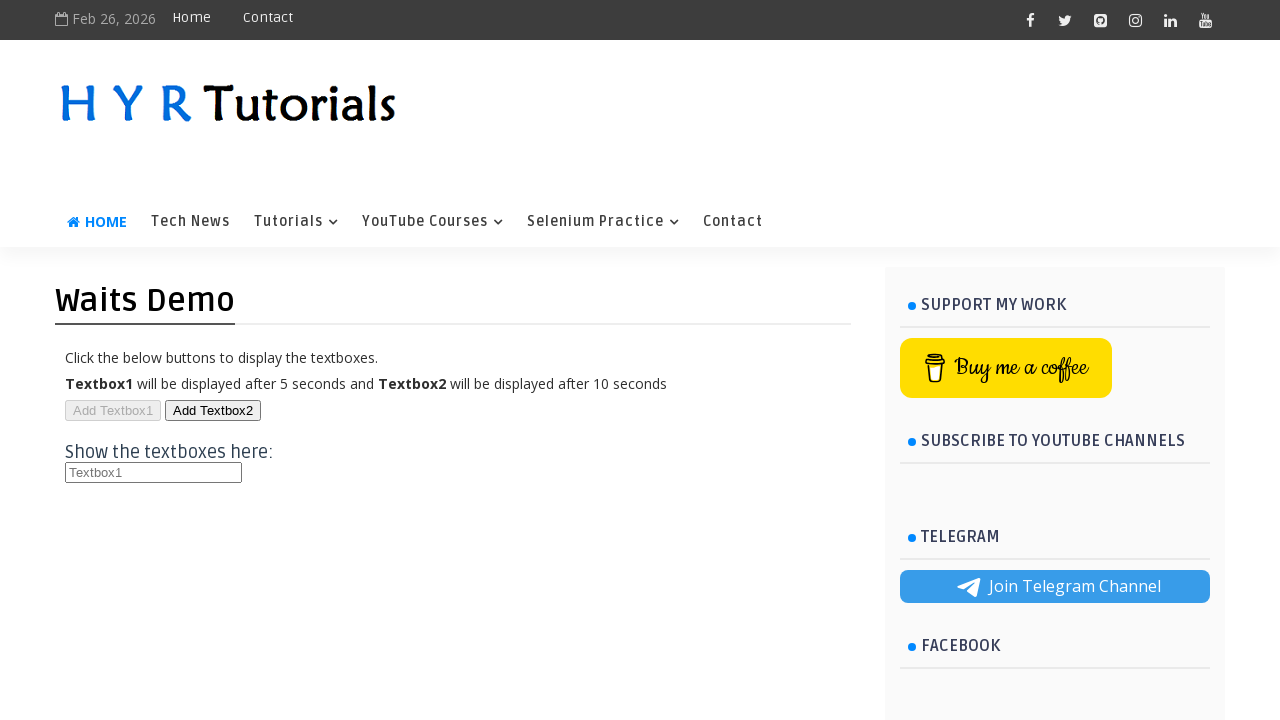

Filled textbox with 'admin' on input#txt1
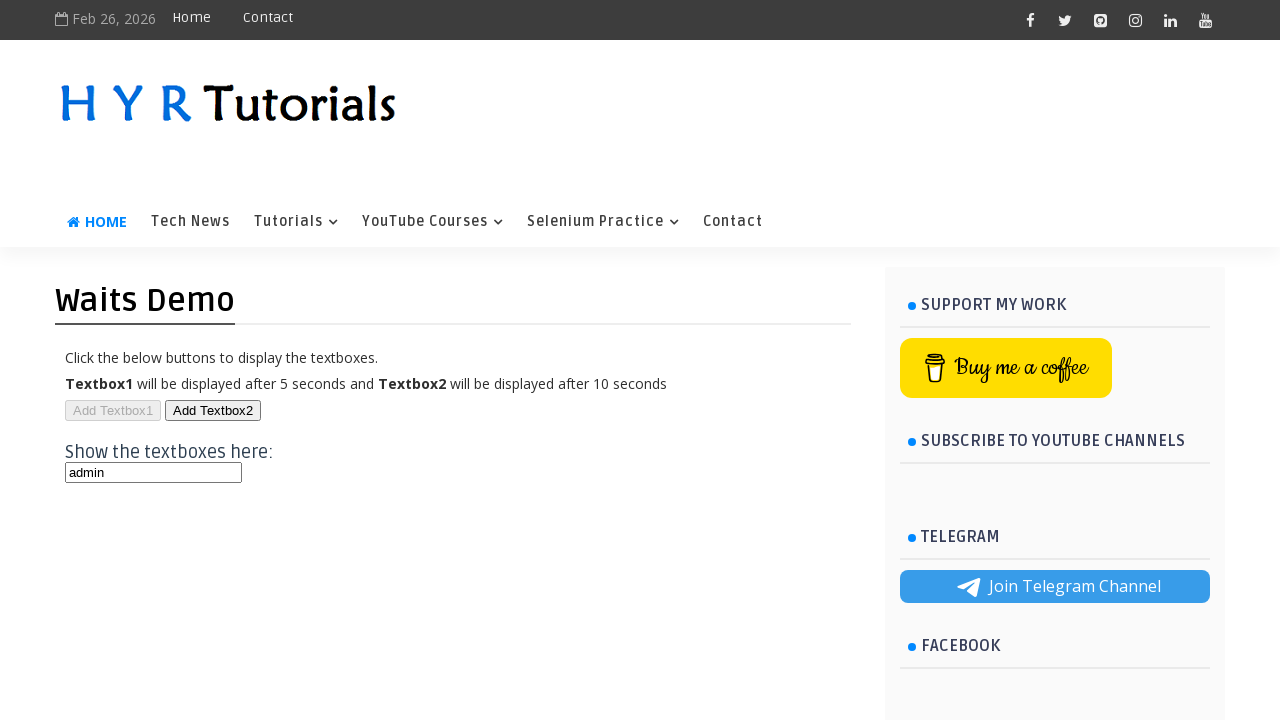

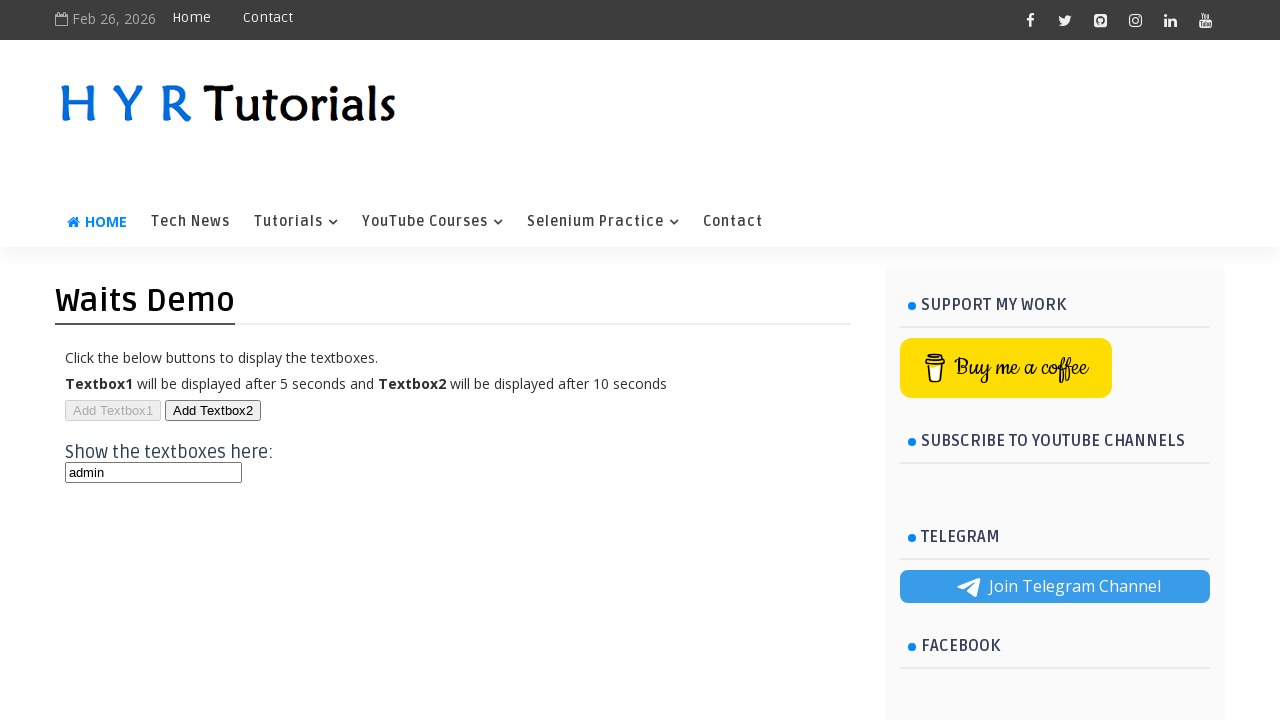